Tests that the counter displays the current number of todo items

Starting URL: https://demo.playwright.dev/todomvc

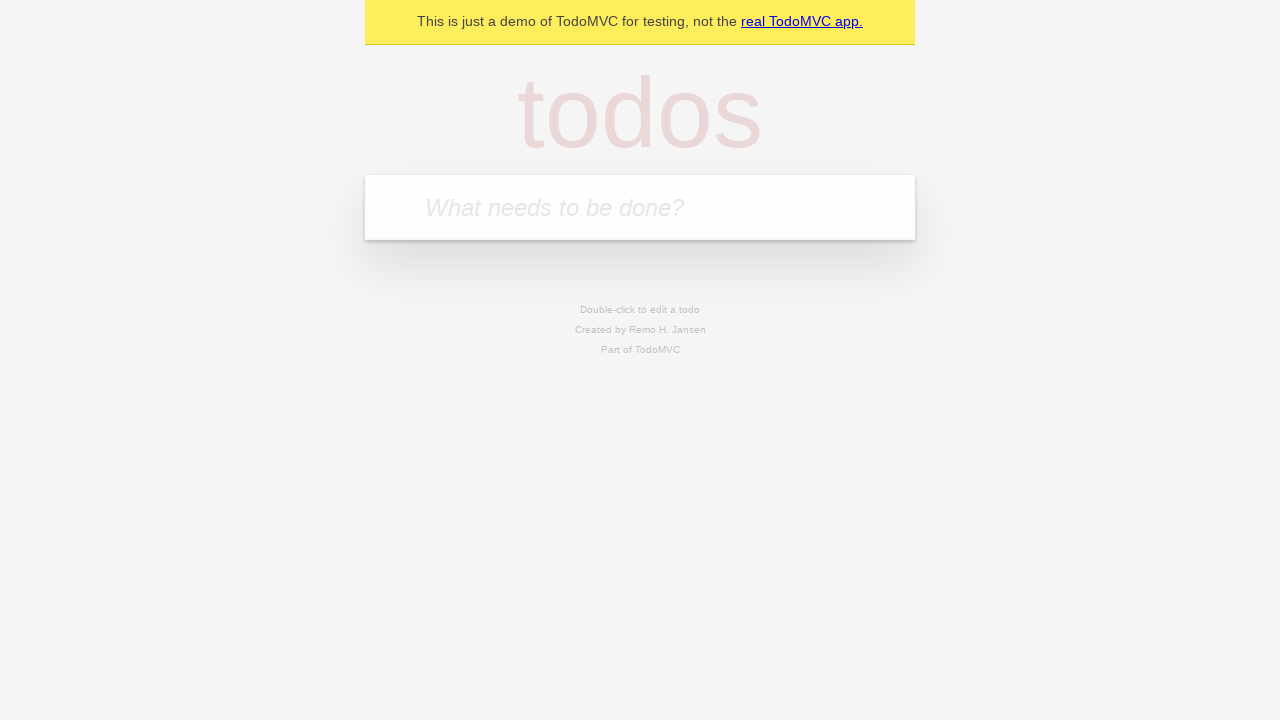

Located the todo input field
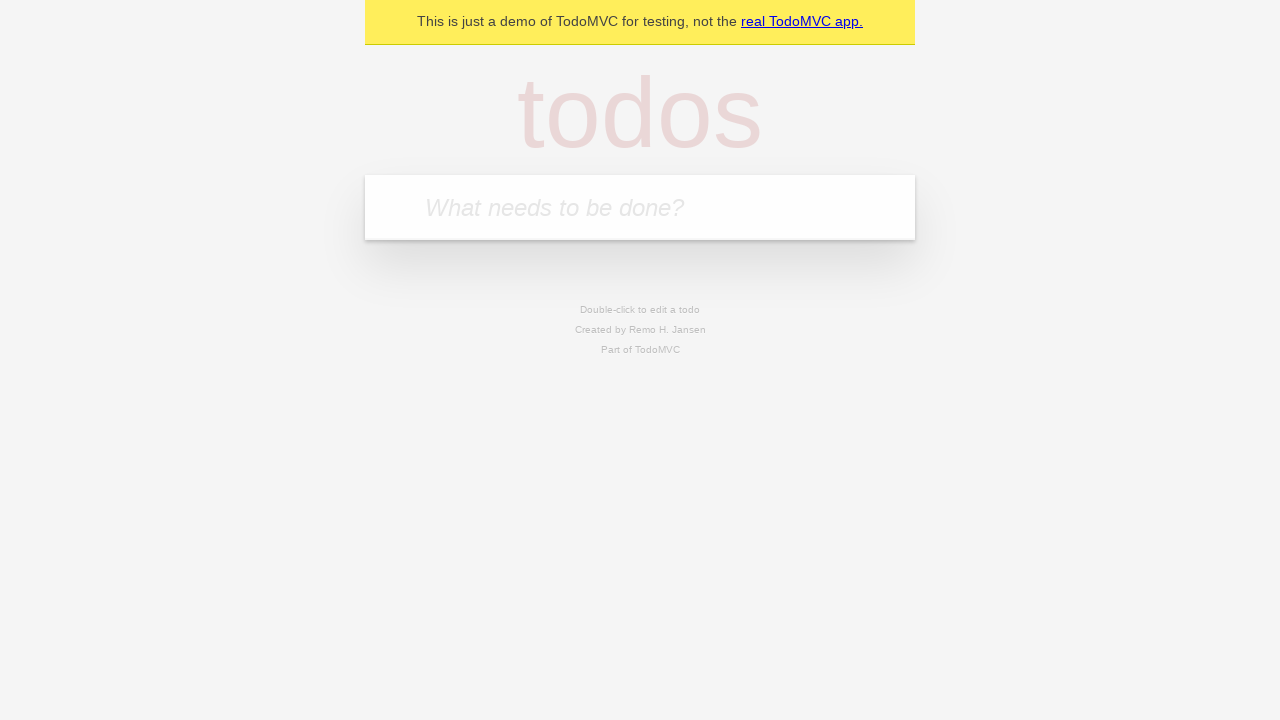

Filled todo input with 'buy some cheese' on internal:attr=[placeholder="What needs to be done?"i]
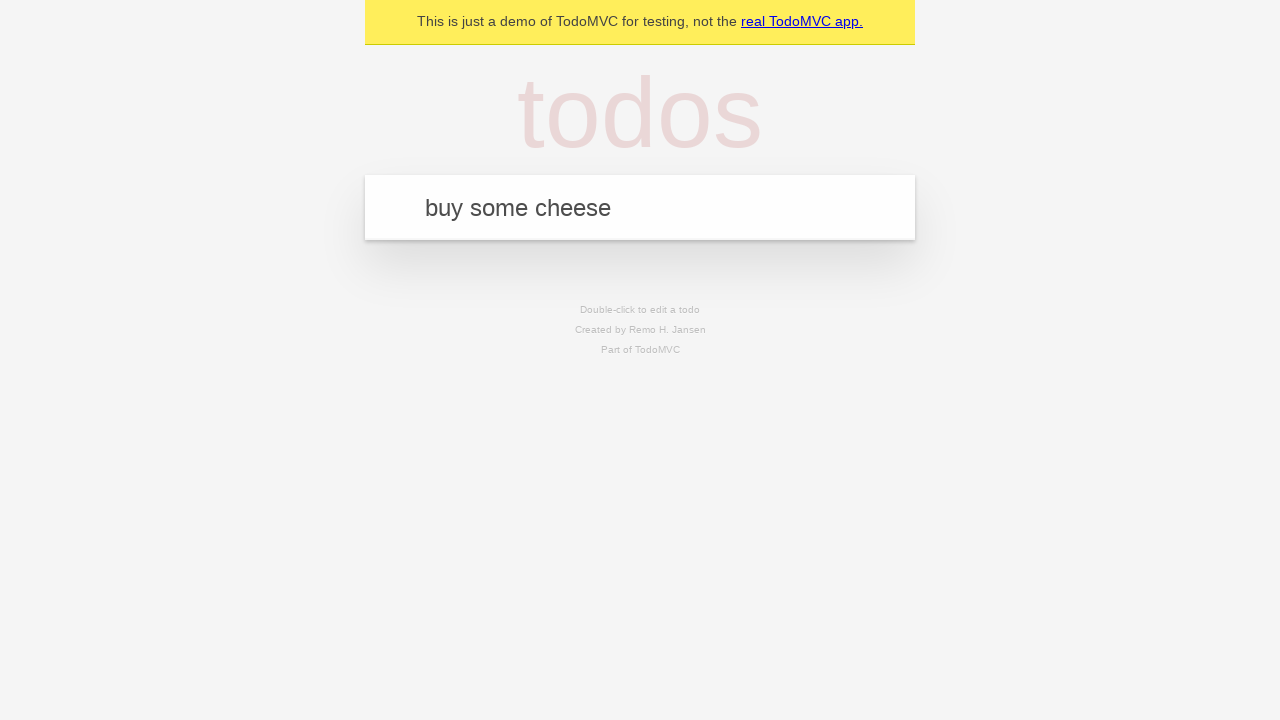

Pressed Enter to create first todo item on internal:attr=[placeholder="What needs to be done?"i]
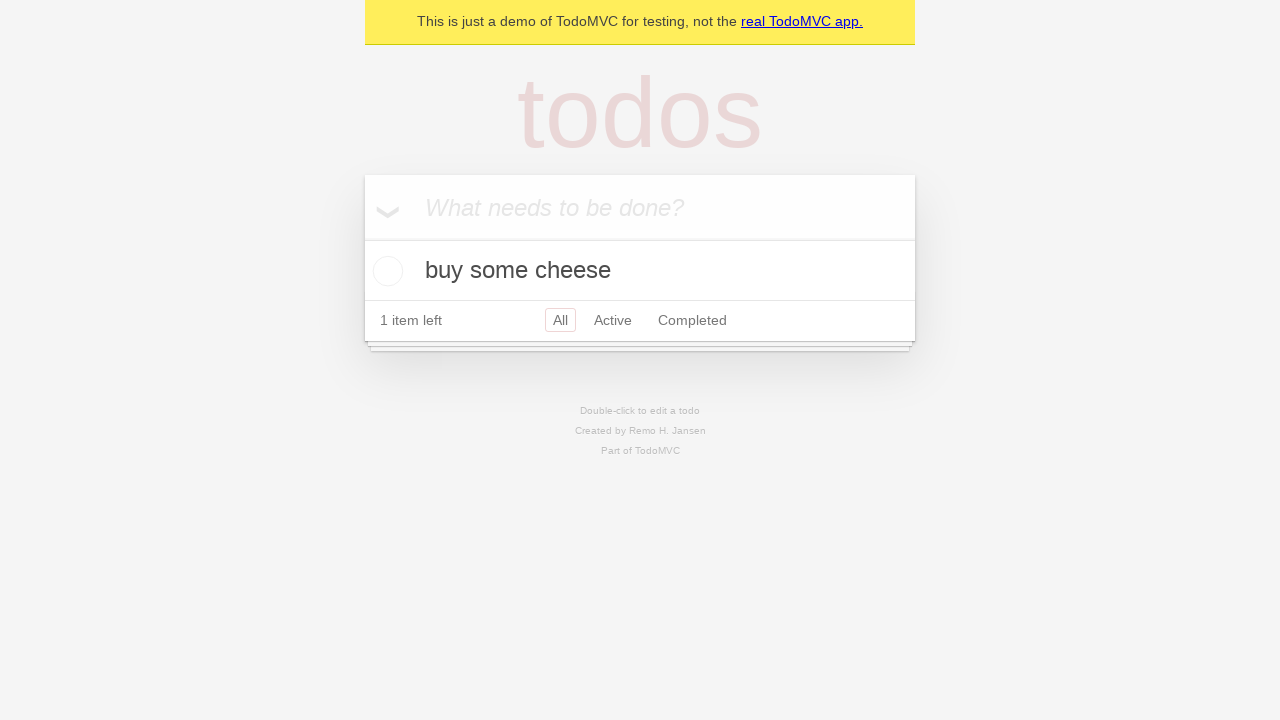

Todo counter element appeared
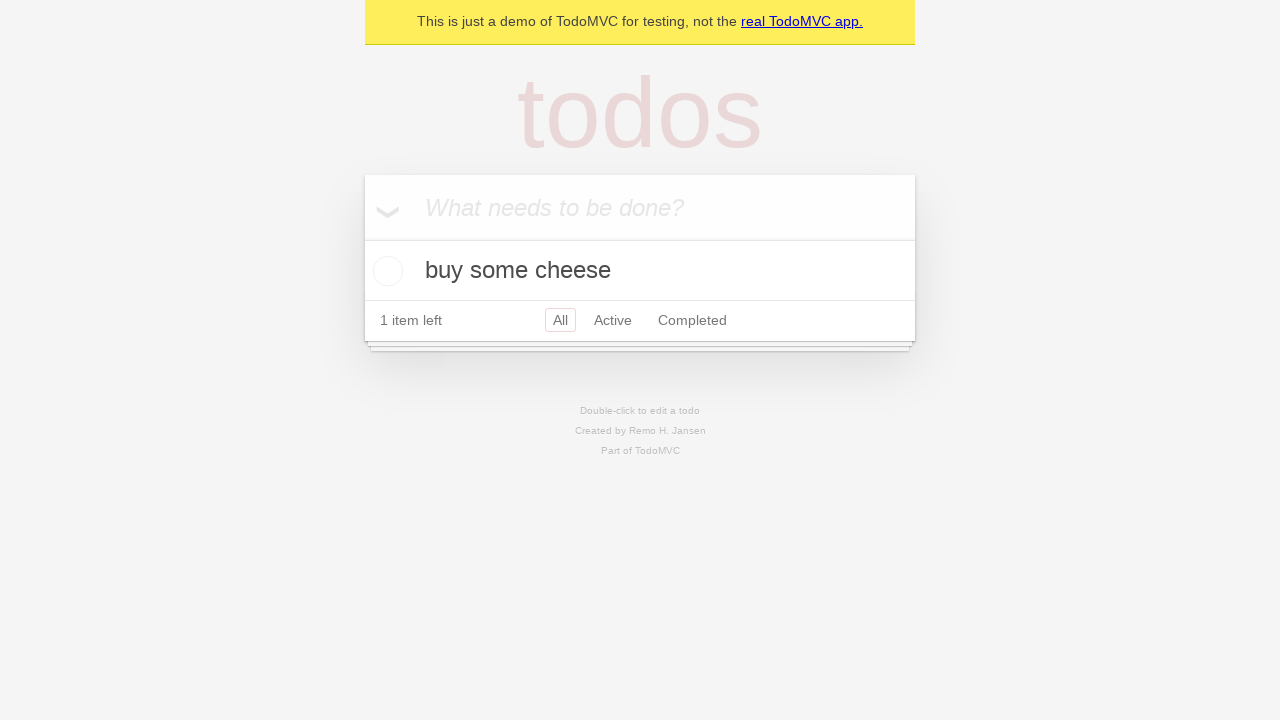

Filled todo input with 'feed the cat' on internal:attr=[placeholder="What needs to be done?"i]
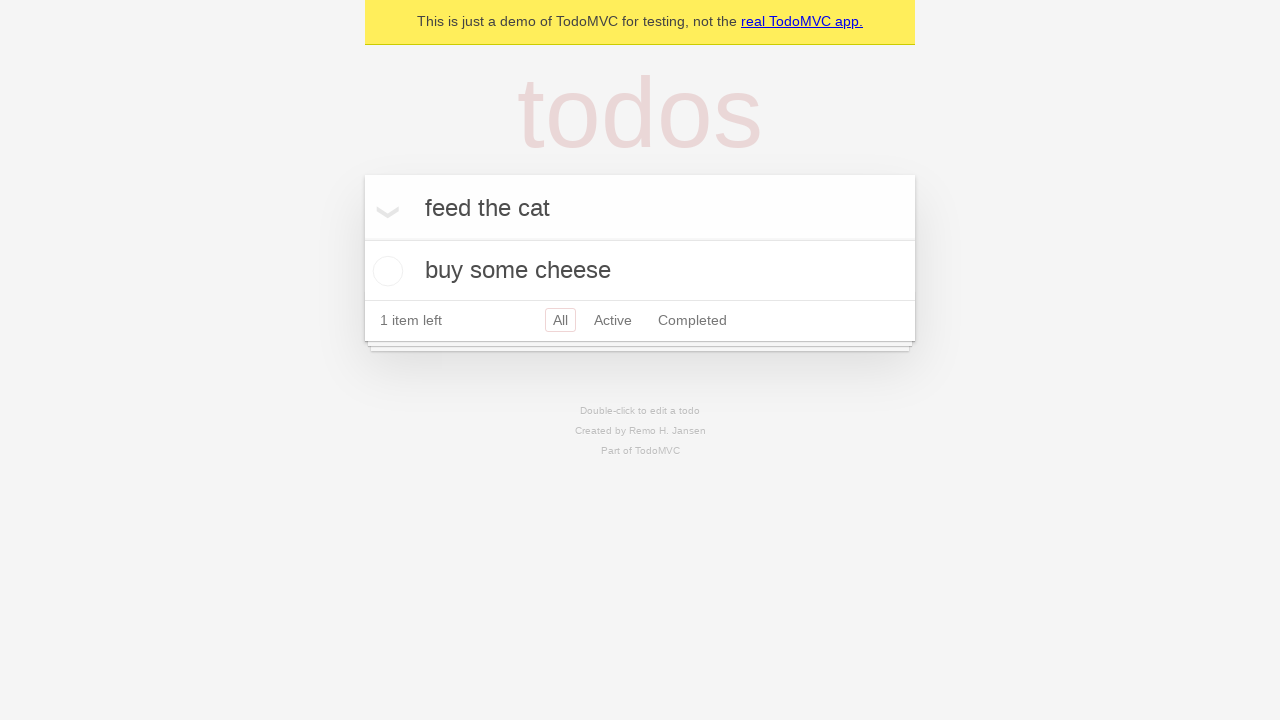

Pressed Enter to create second todo item on internal:attr=[placeholder="What needs to be done?"i]
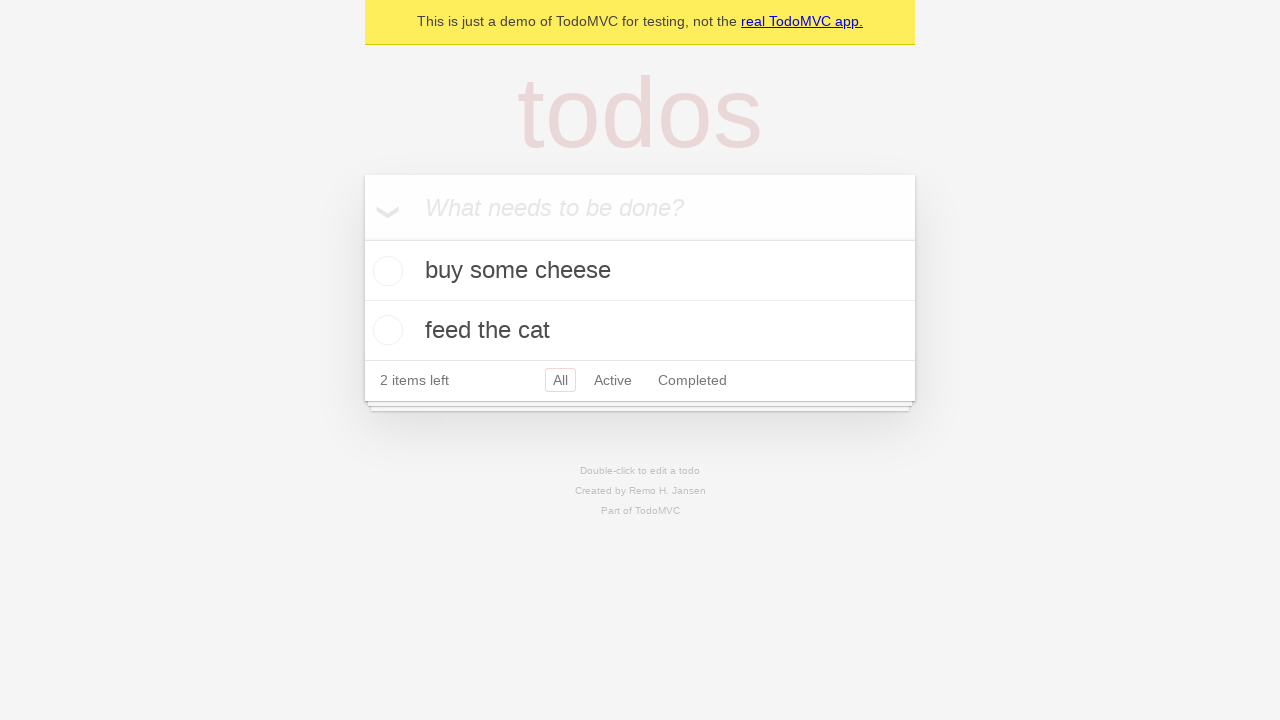

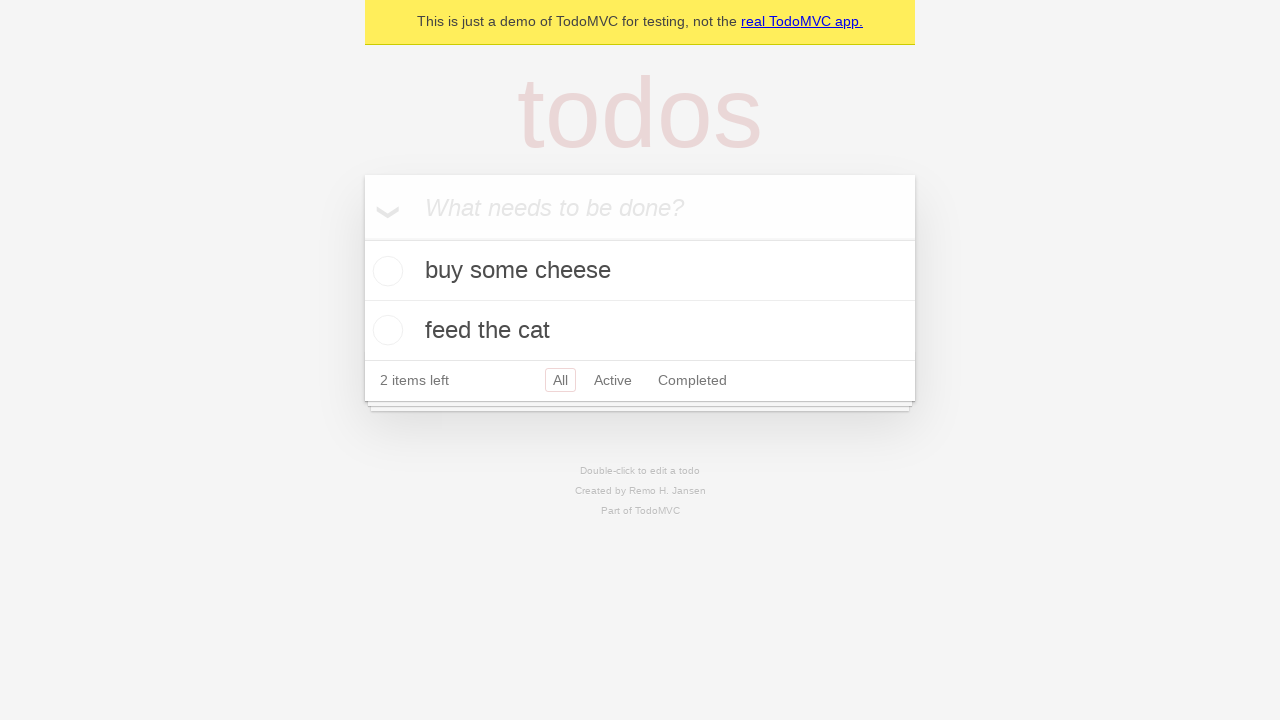